Waits for price to reach $100, books an item, then solves a mathematical challenge by calculating a logarithmic expression and submitting the answer

Starting URL: http://suninjuly.github.io/explicit_wait2.html

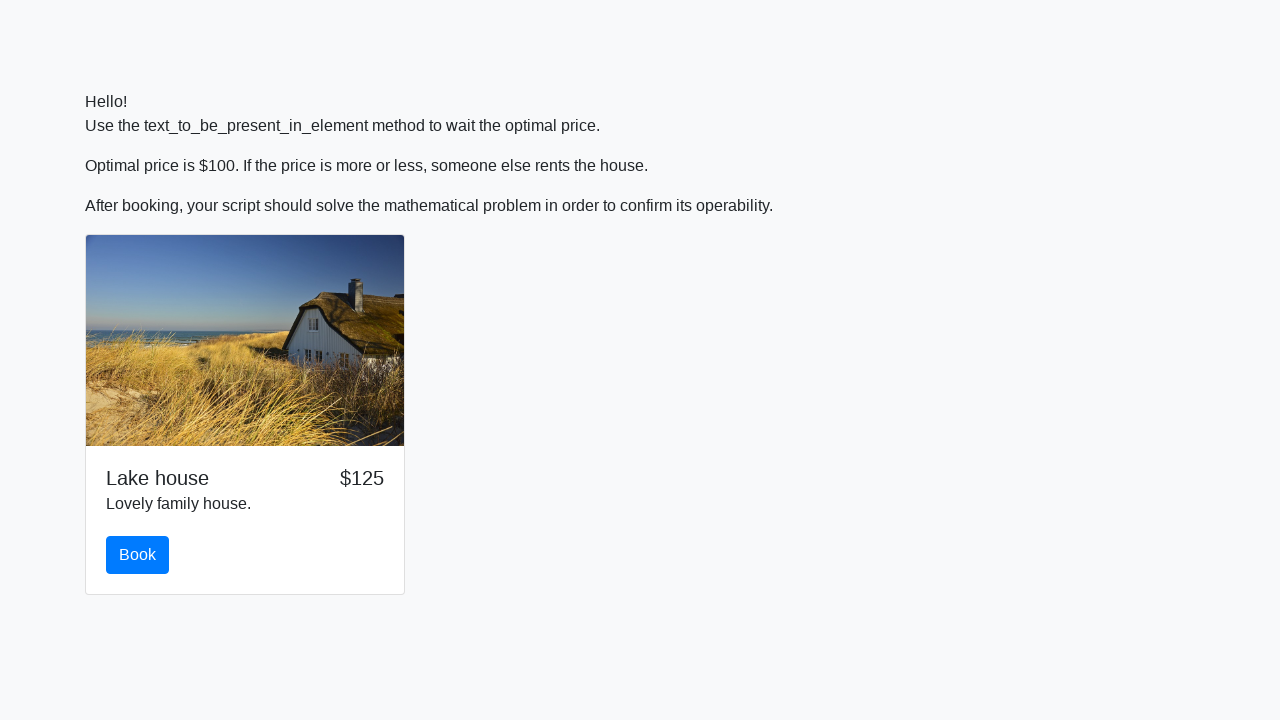

Waited for price to reach $100
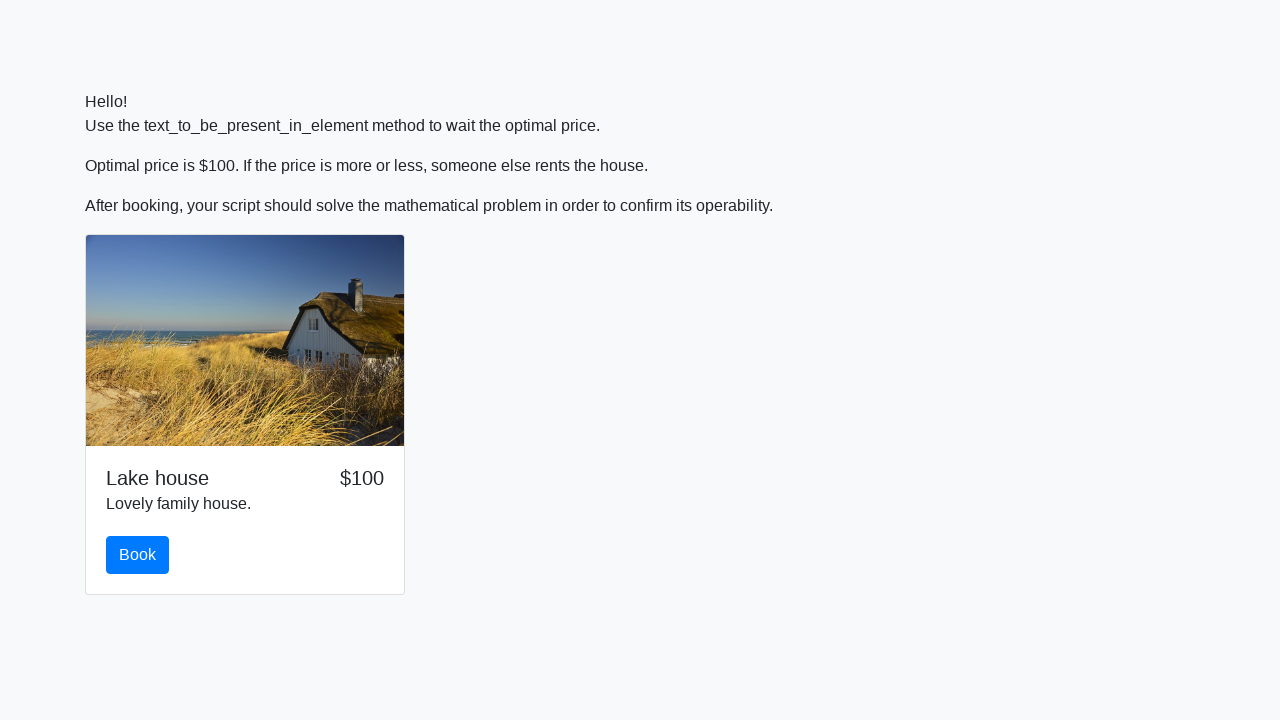

Clicked the book button at (138, 555) on #book
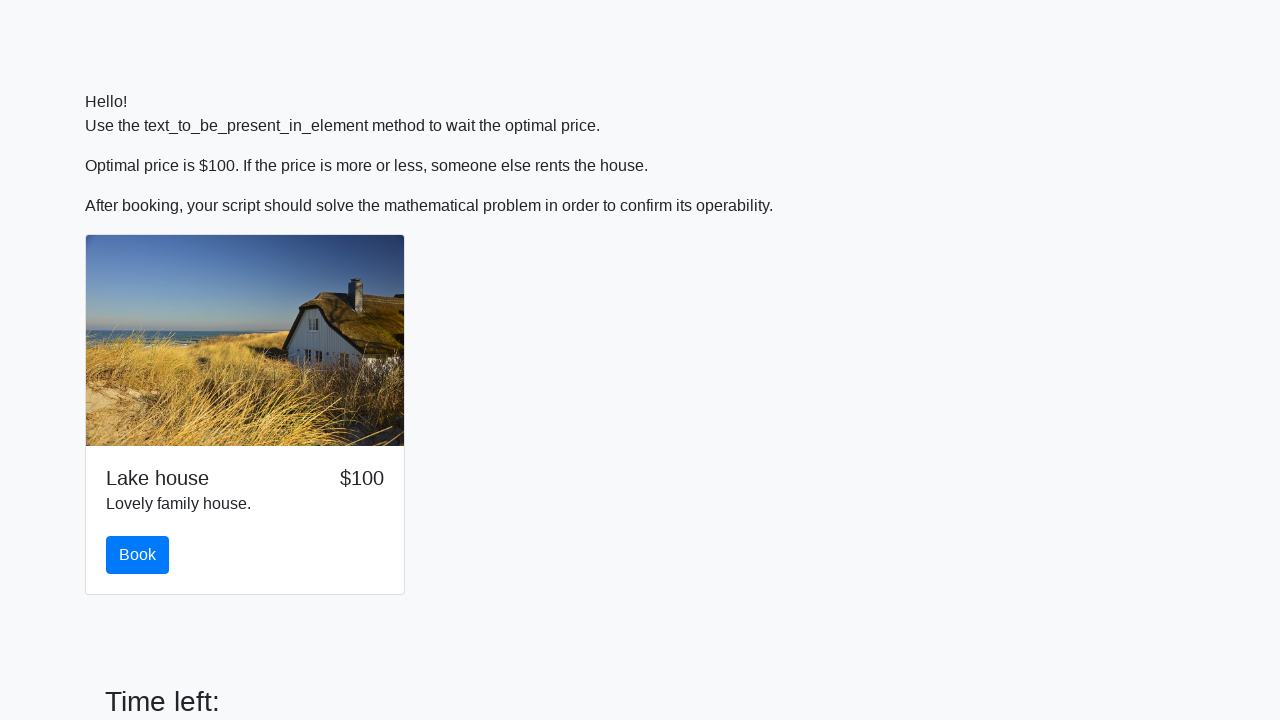

Retrieved input value for calculation: 464
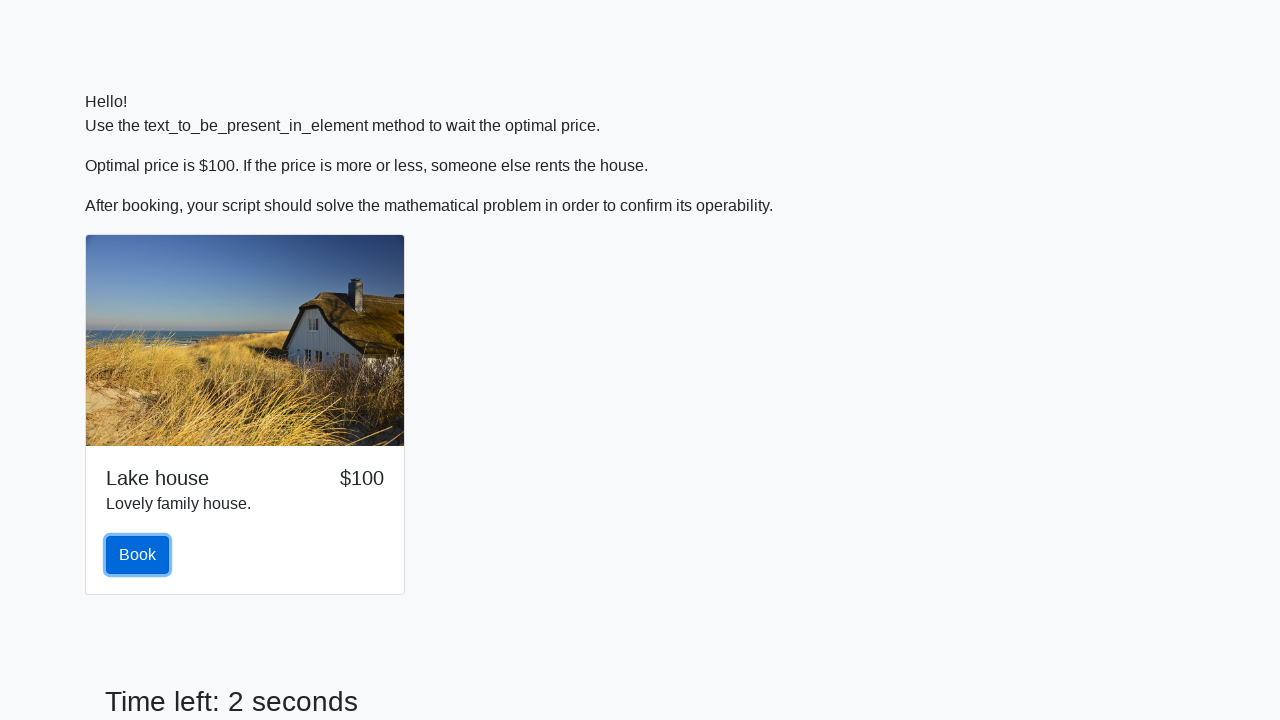

Calculated logarithmic expression result: 2.282454072381666
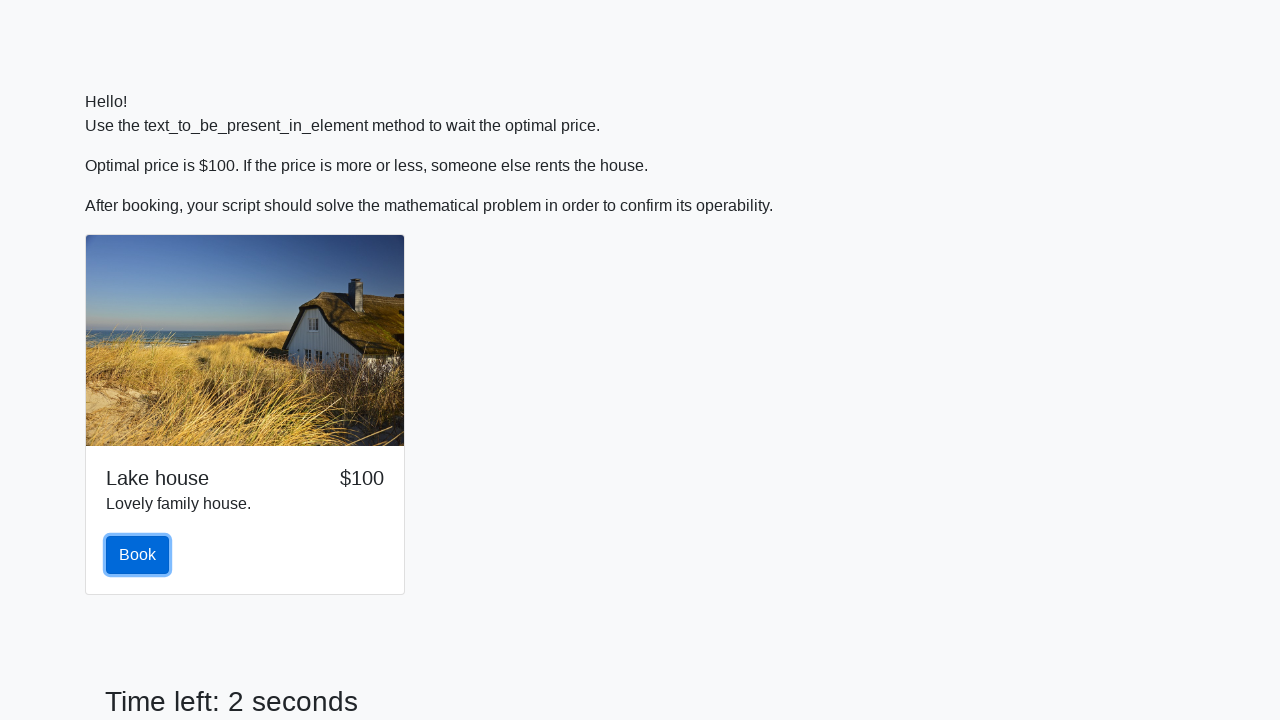

Filled answer field with calculated result on #answer
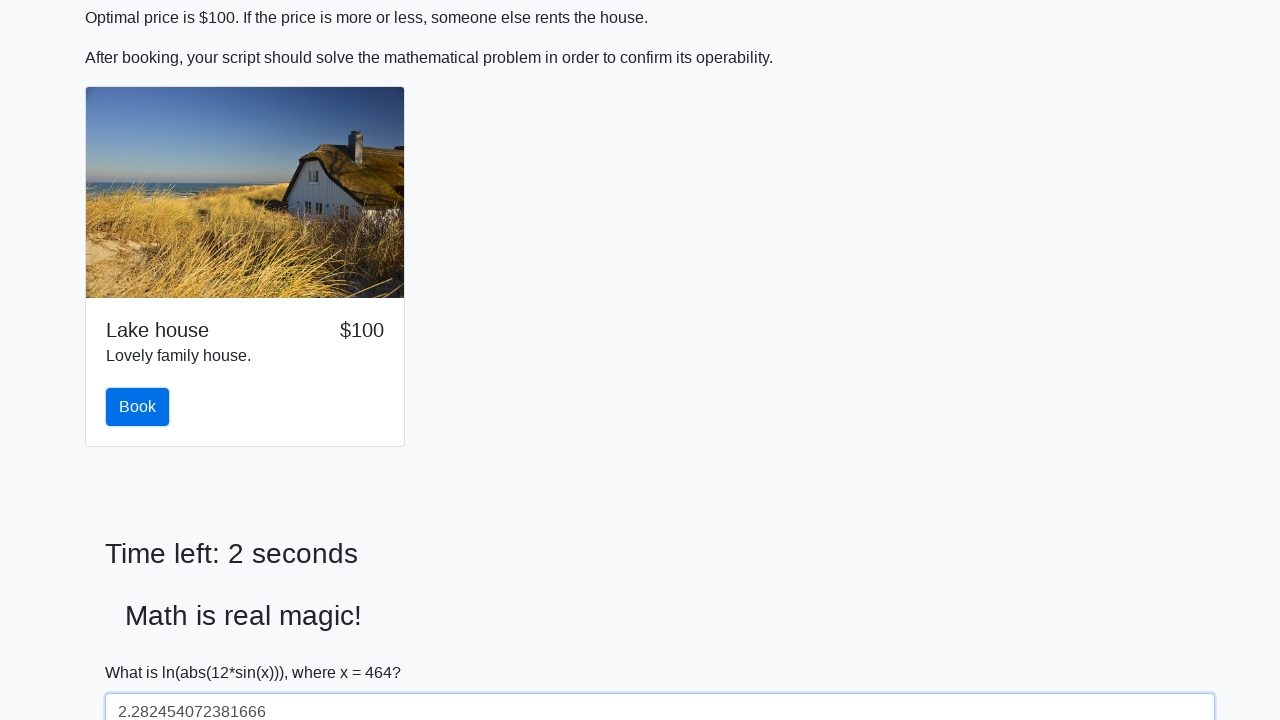

Clicked the solve button to submit answer at (143, 651) on #solve
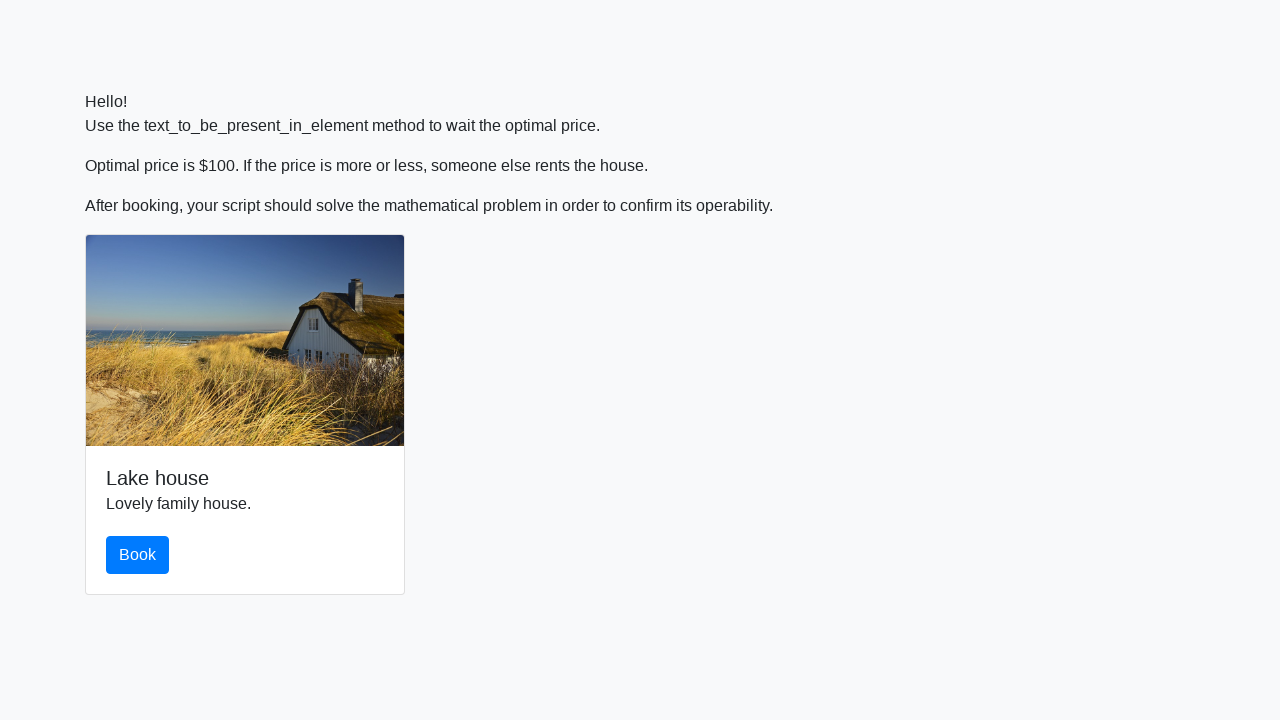

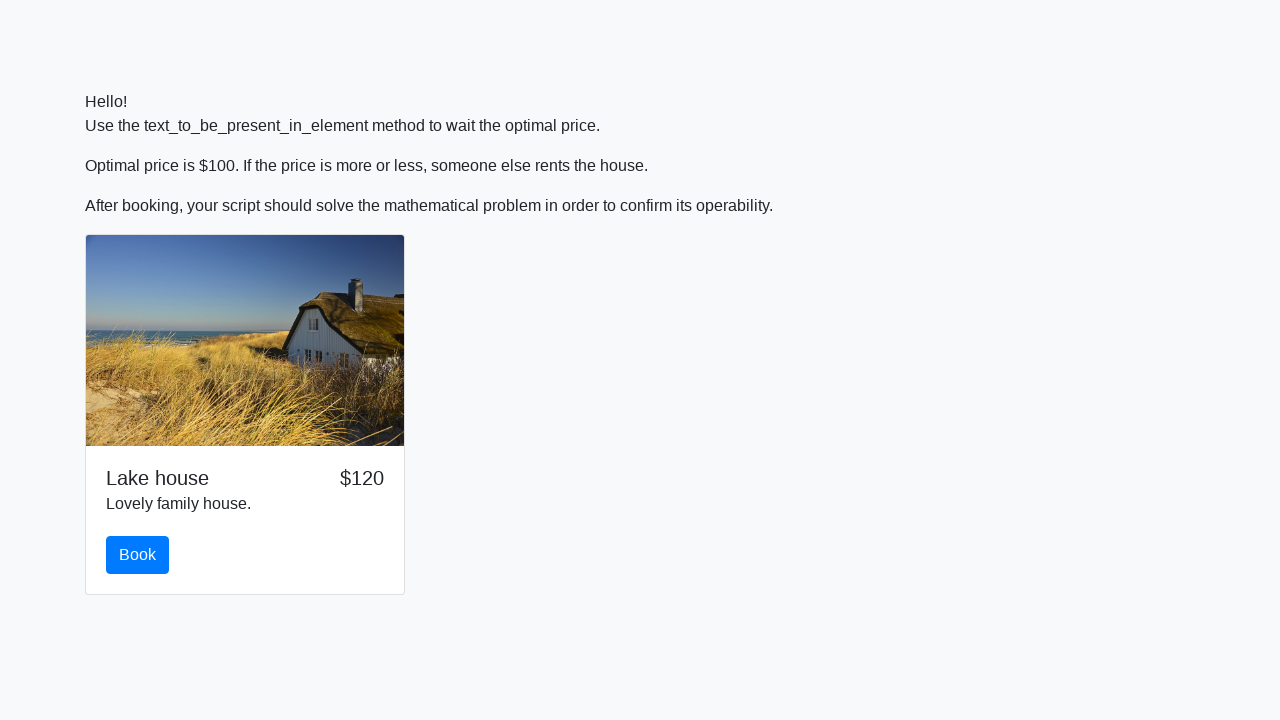